Tests login form submission with empty fields to verify validation

Starting URL: https://the-internet.herokuapp.com/login

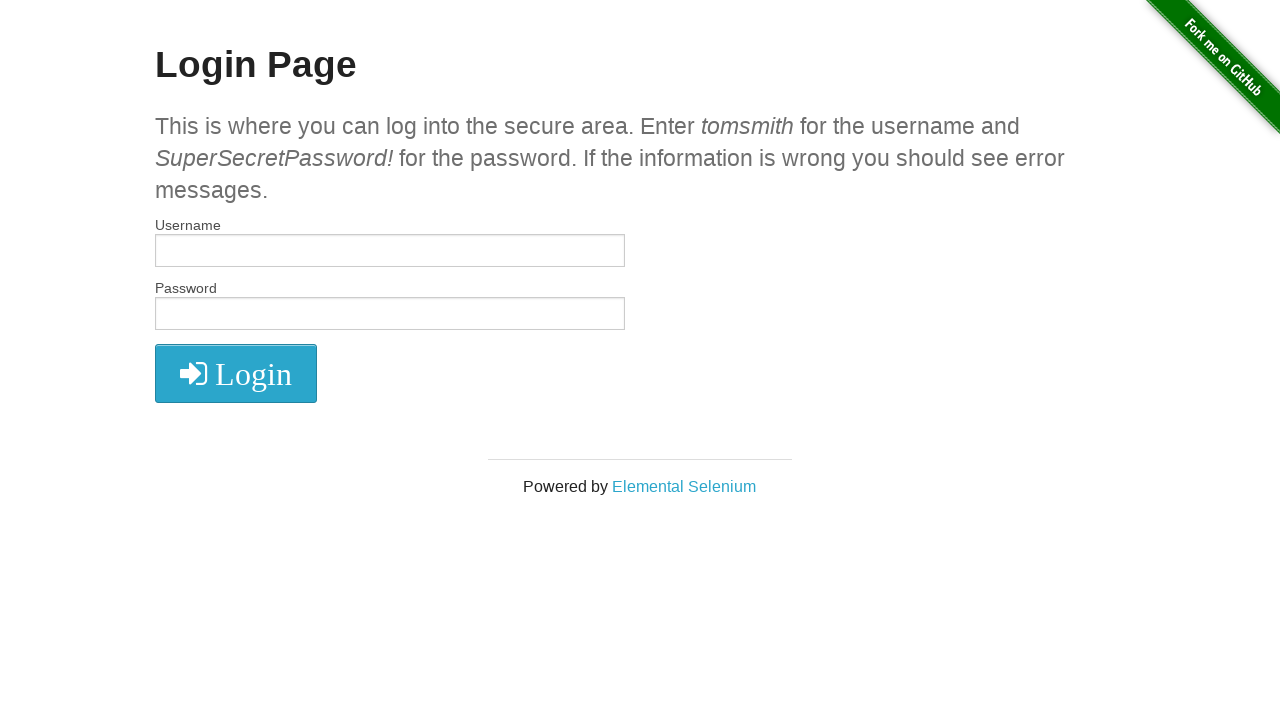

Filled username field with empty string on #username
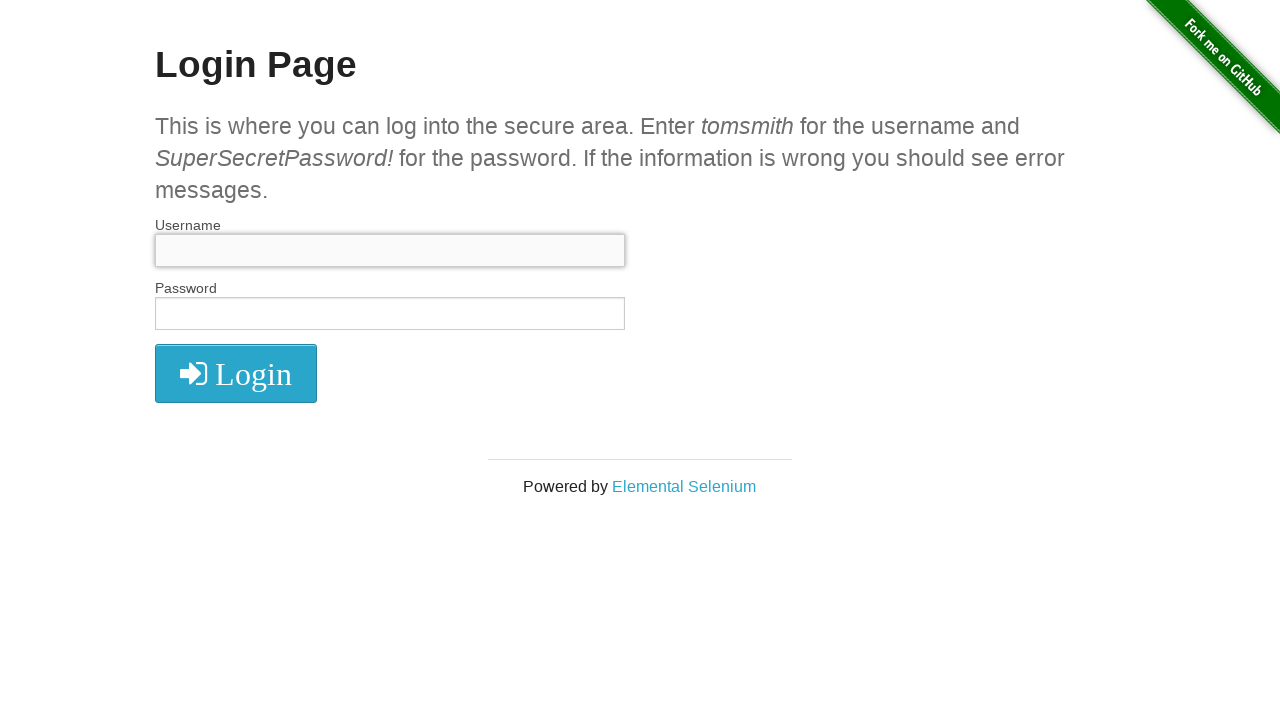

Filled password field with empty string on #password
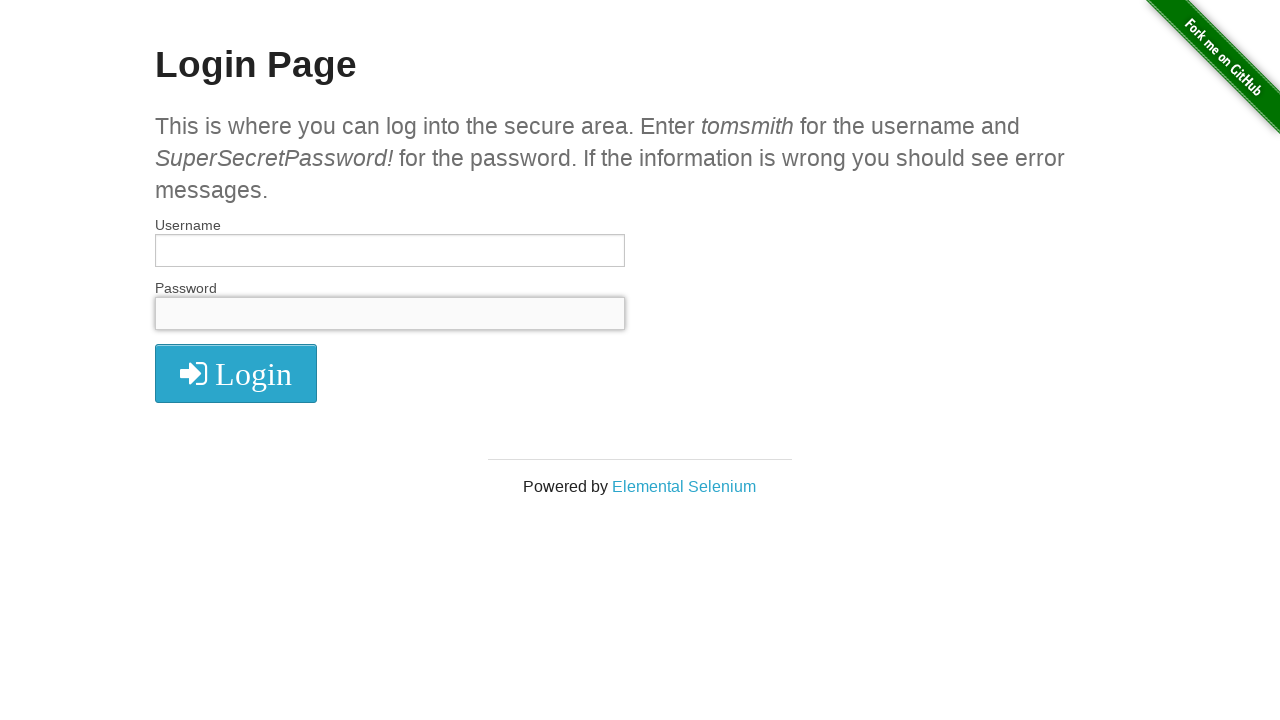

Clicked login button to submit form with empty fields at (236, 373) on .radius
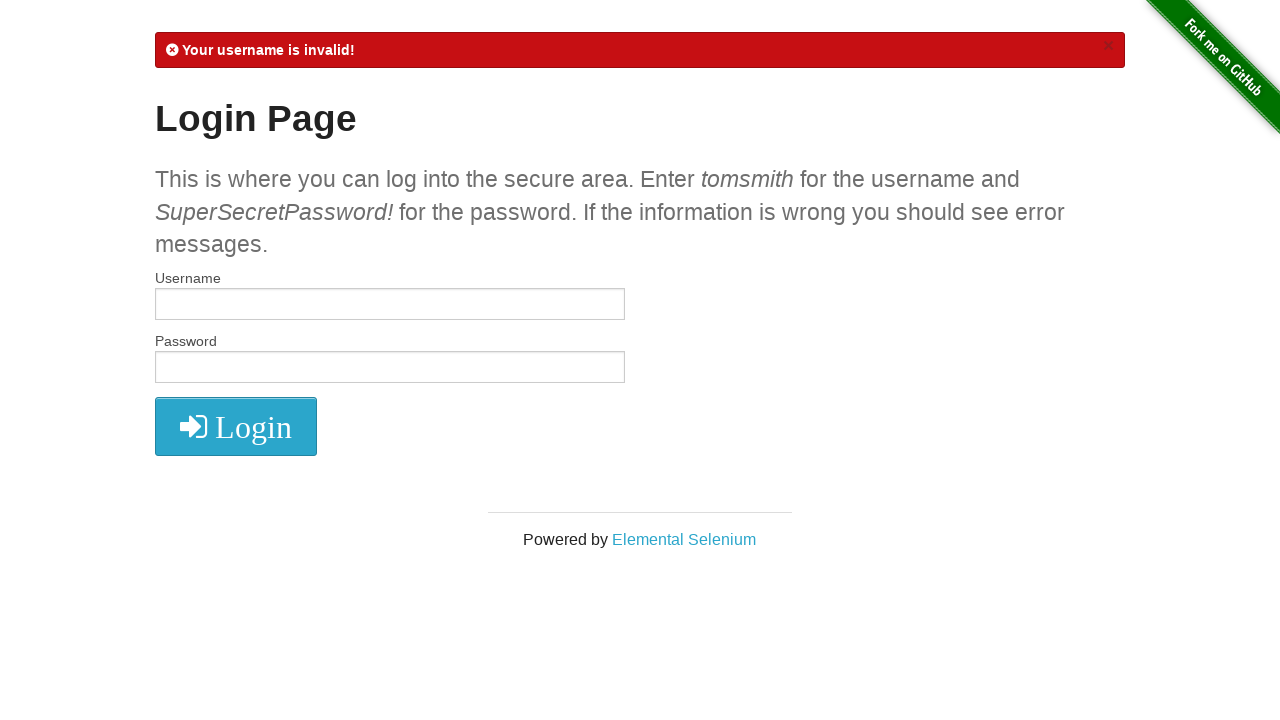

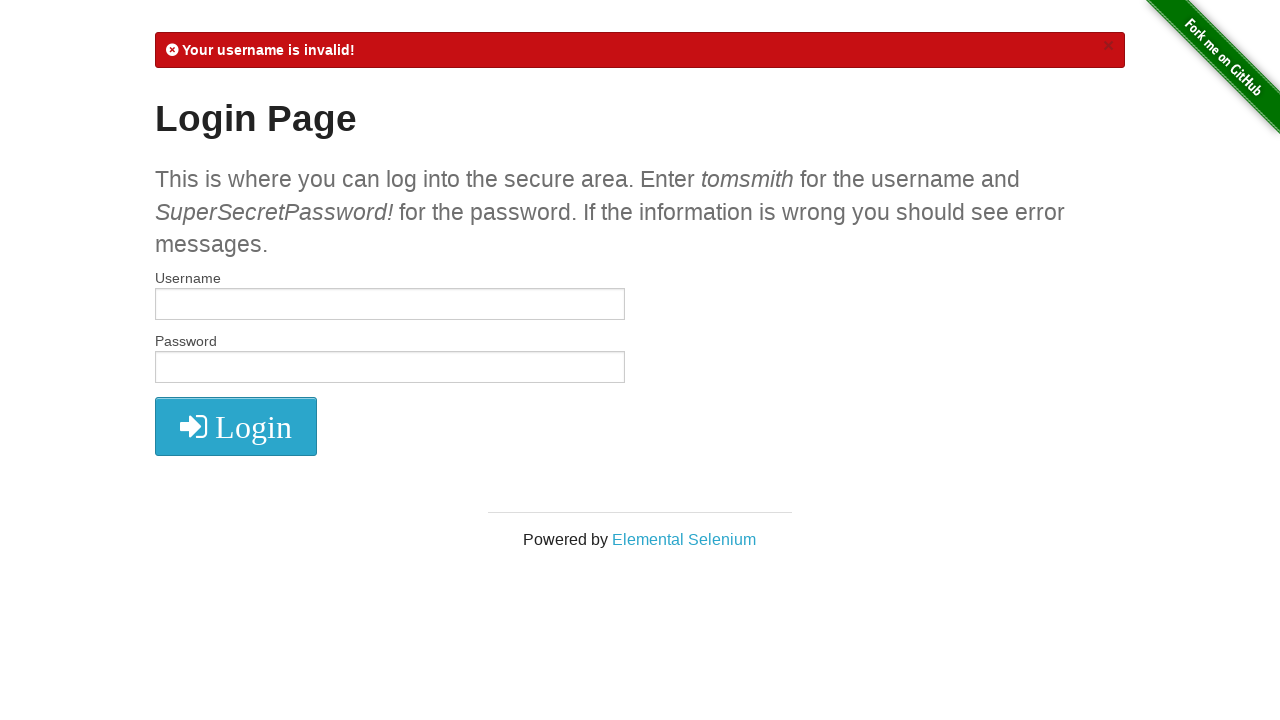